Opens the OpenWeatherMap website and verifies that the URL contains 'openweathermap'

Starting URL: https://openweathermap.org/

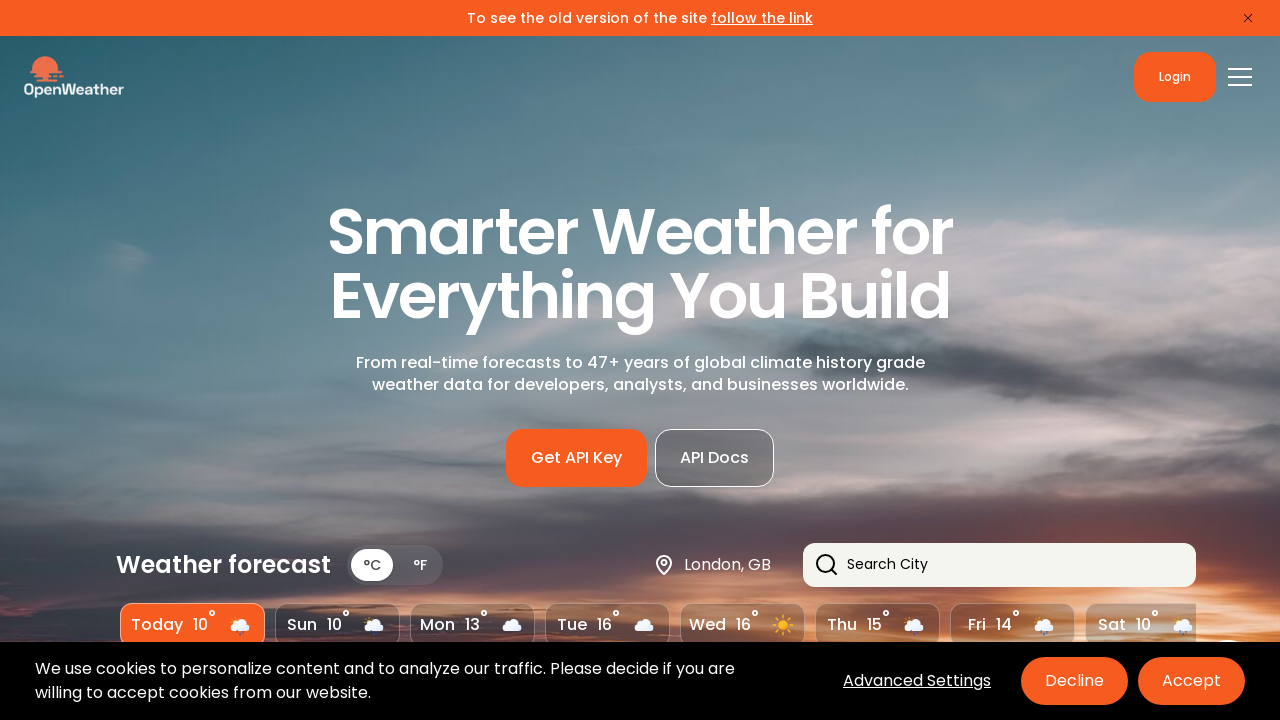

Navigated to OpenWeatherMap website
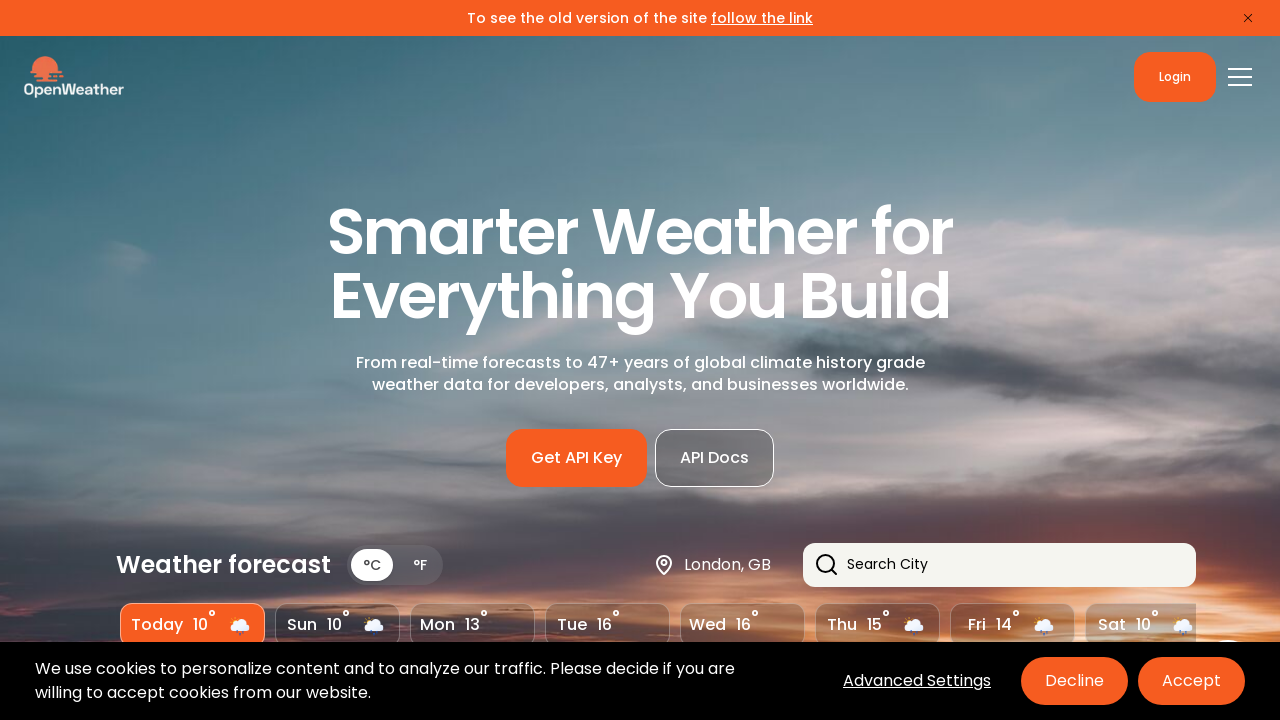

Verified that URL contains 'openweathermap'
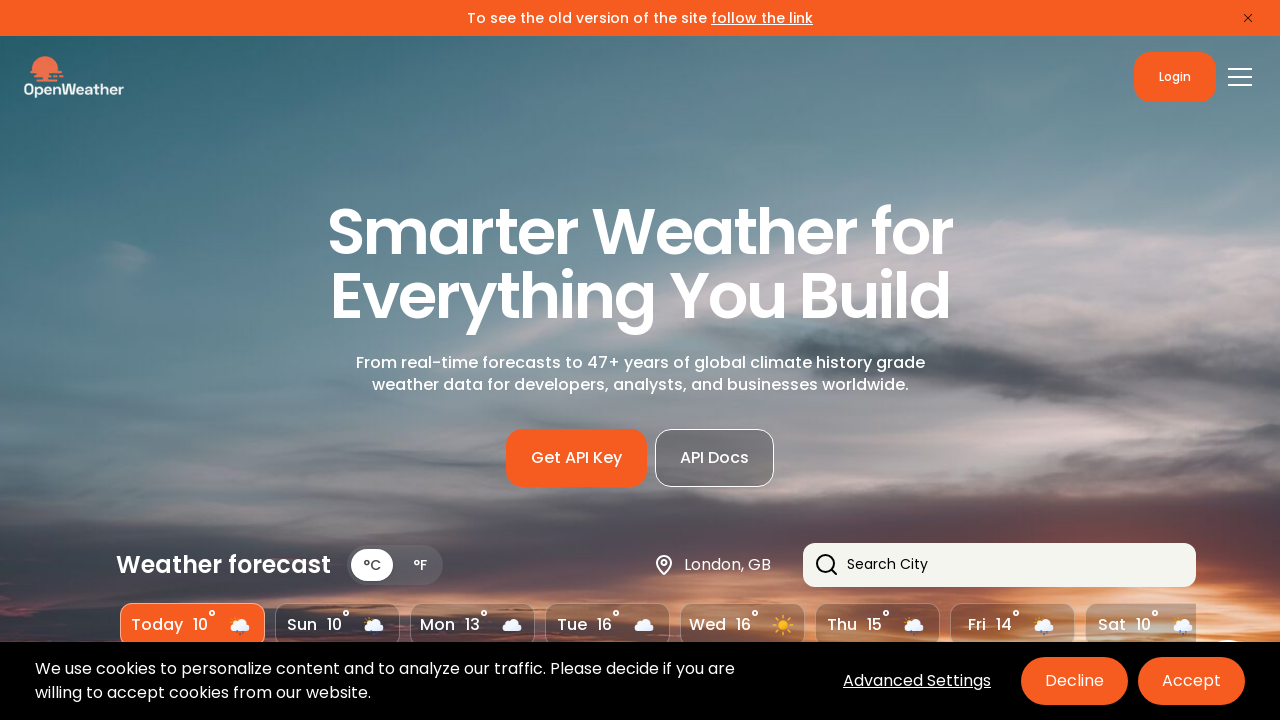

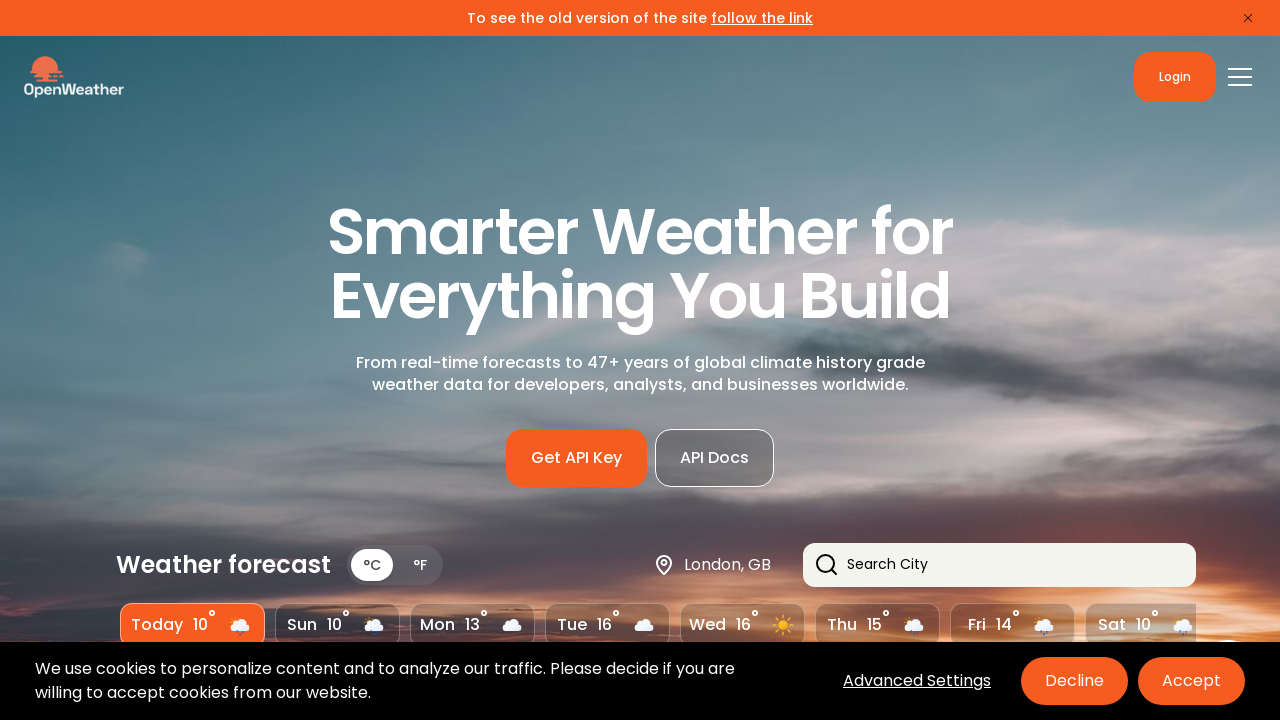